Navigates to a football statistics website, selects "All matches" option, changes country dropdown to Spain, and verifies that match data is displayed

Starting URL: https://www.adamchoi.co.uk/teamgoals/detailed

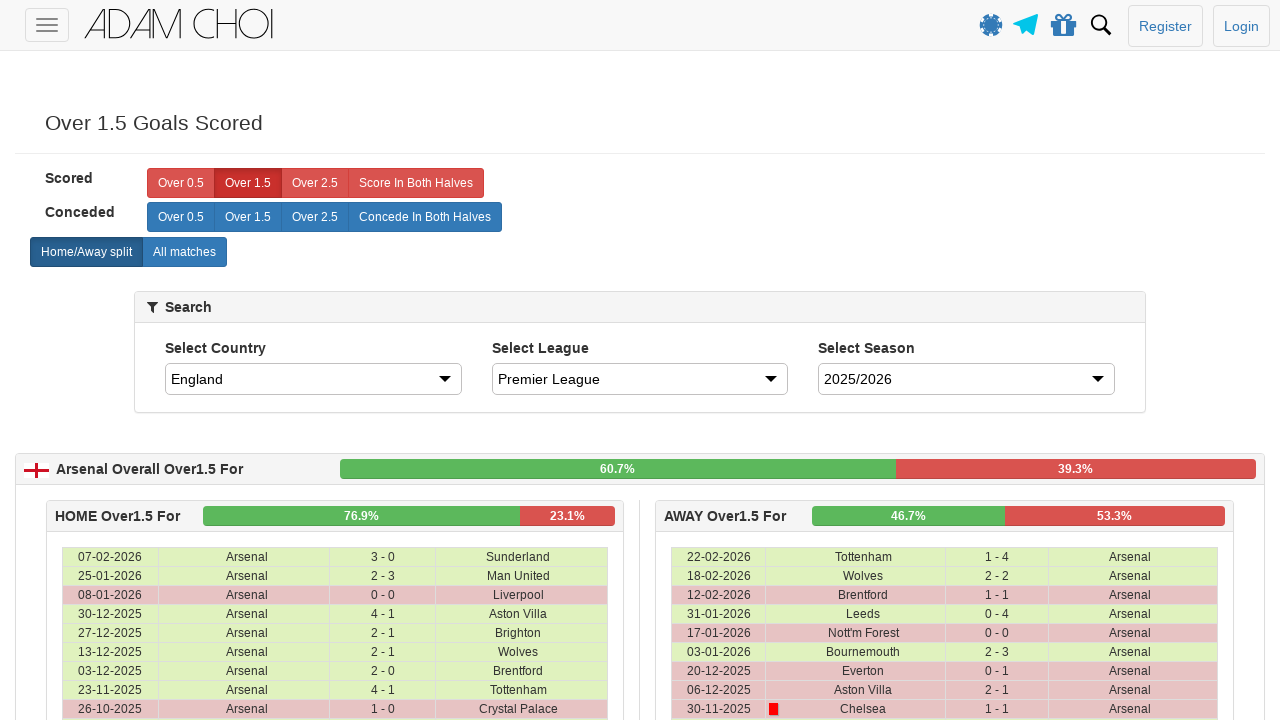

Clicked on 'All matches' label at (184, 252) on xpath=//label[@analytics-event="All matches"]
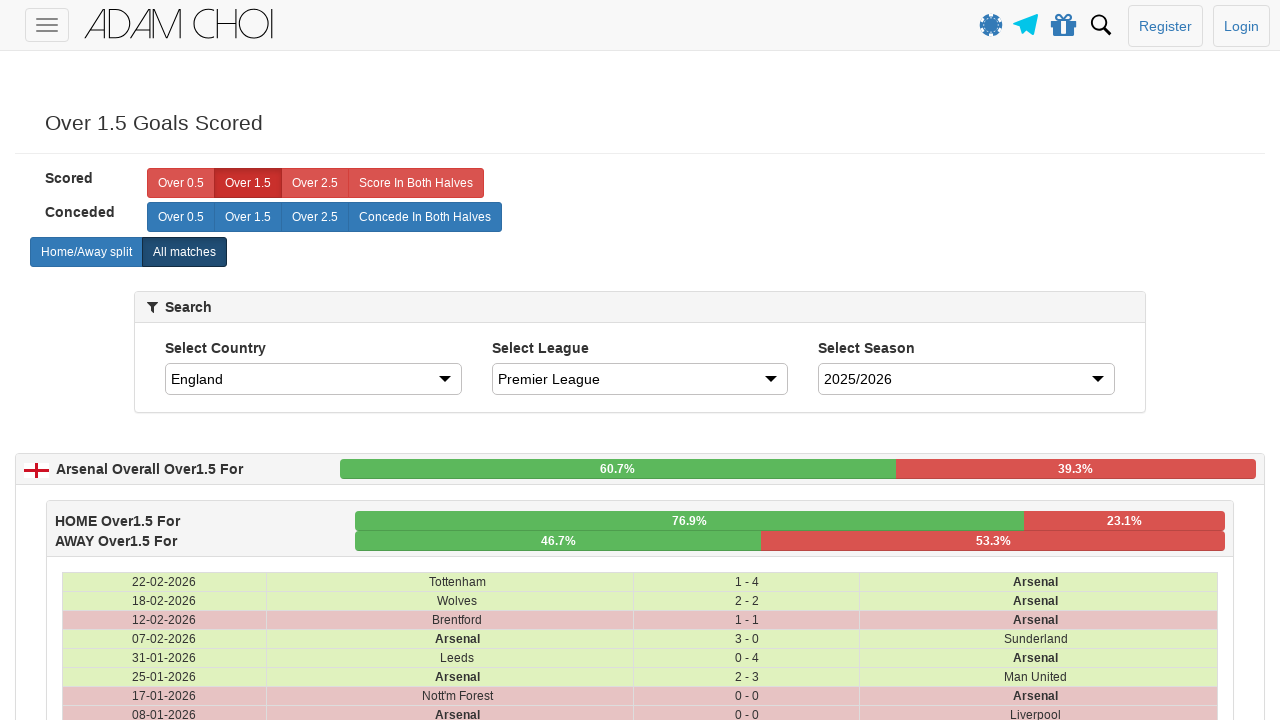

Selected 'Spain' from country dropdown on #country
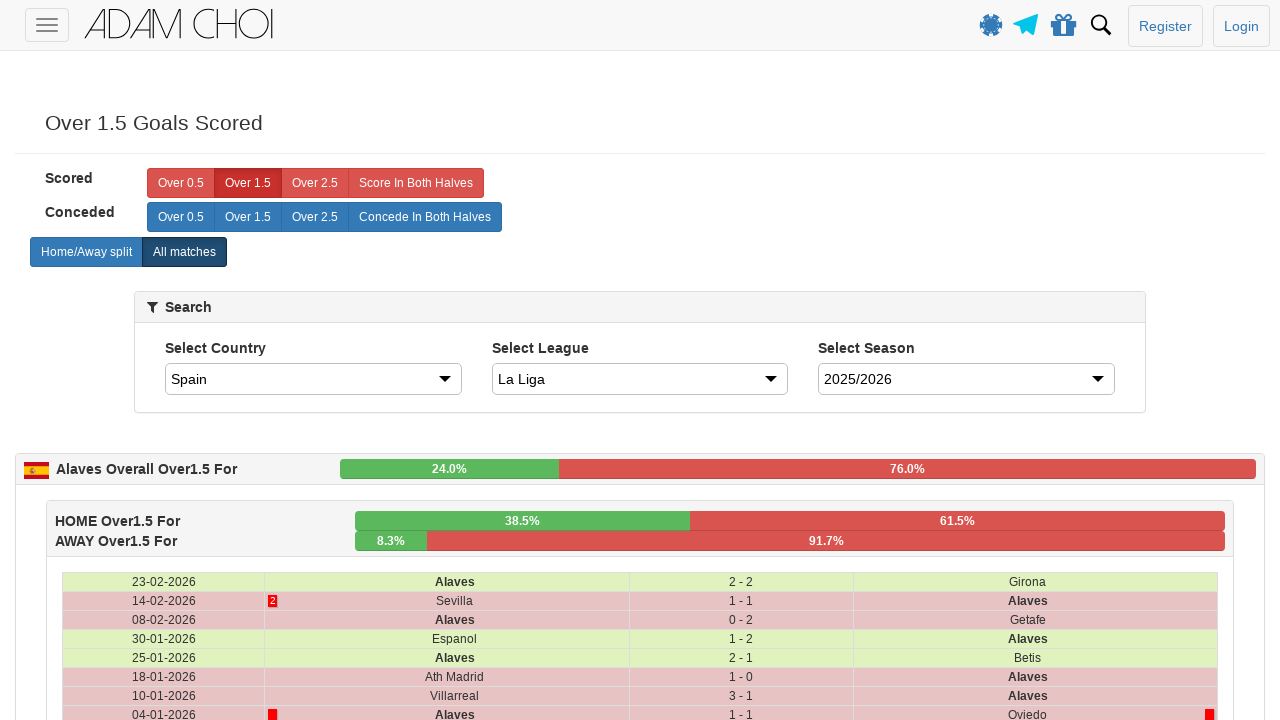

Waited 5 seconds for match data to load
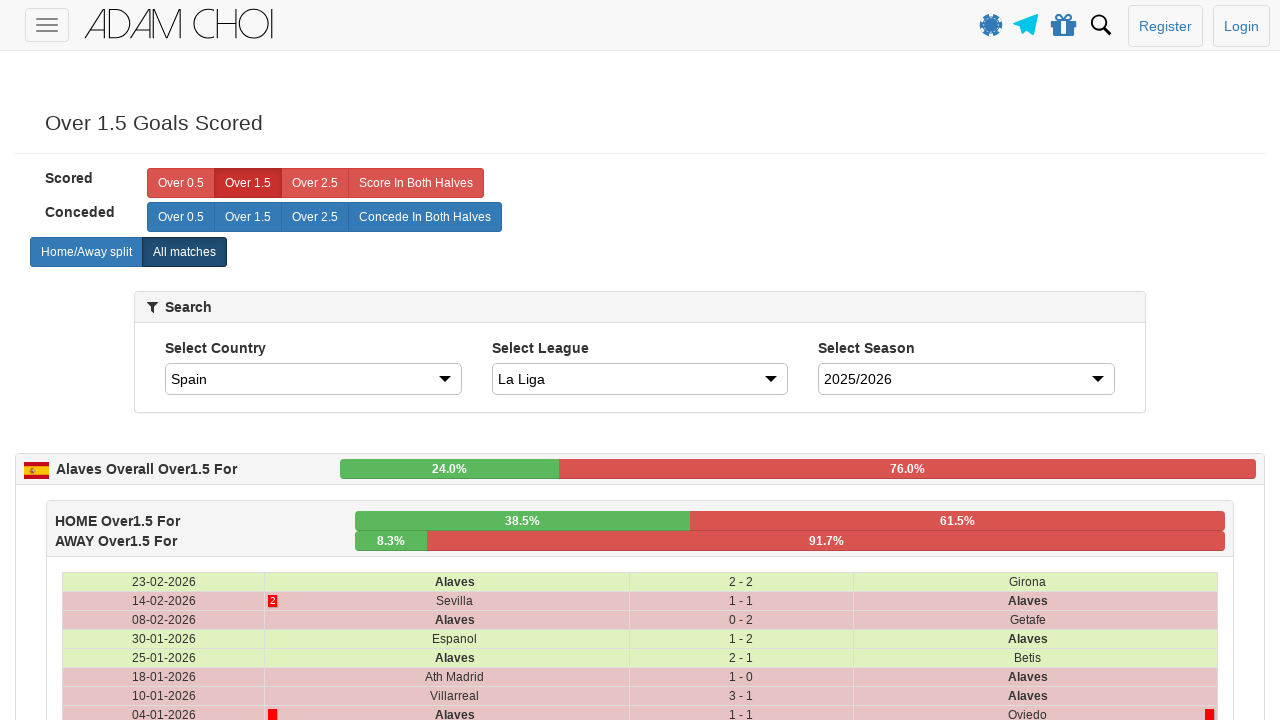

Verified that match data rows are displayed
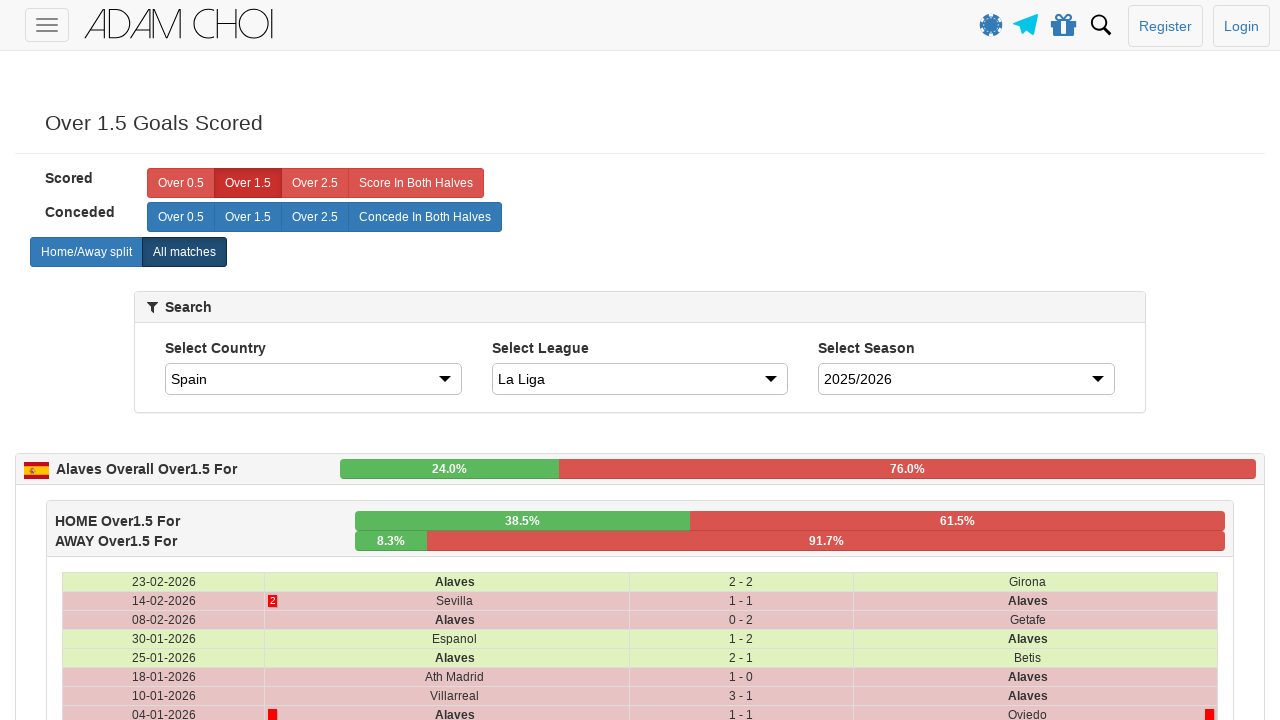

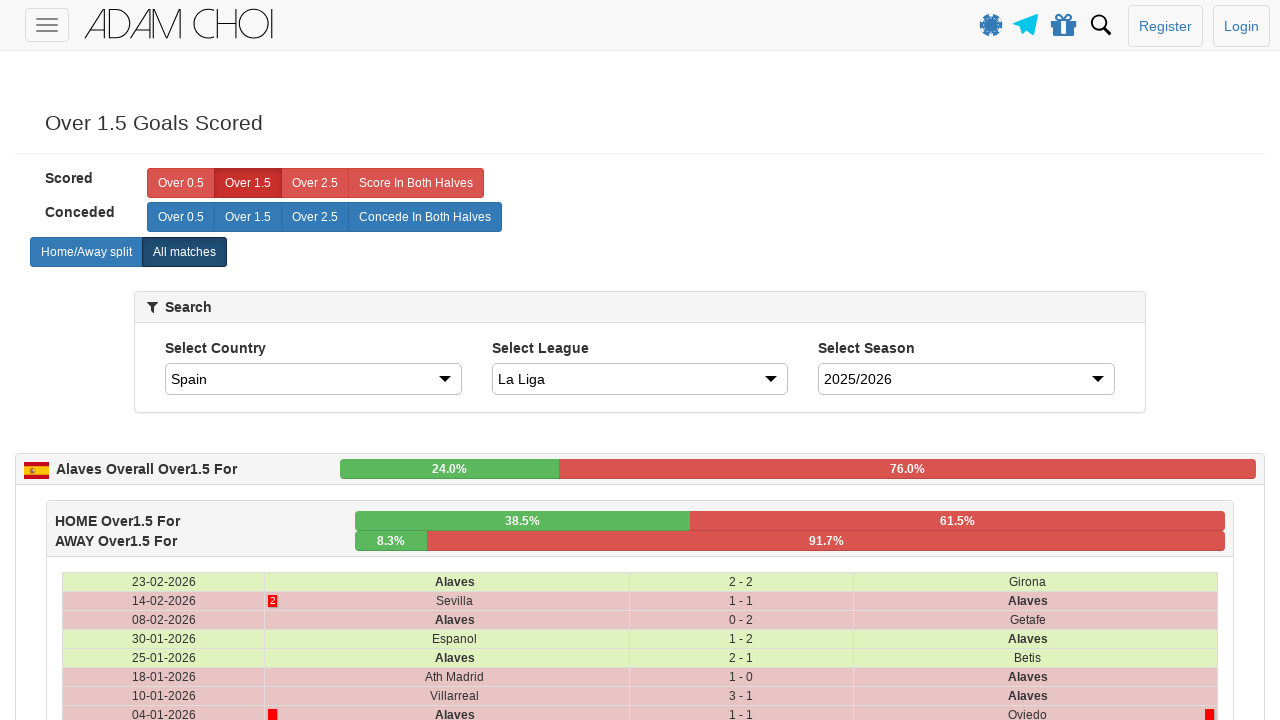